Navigates to Flipkart homepage and verifies the page loads successfully

Starting URL: https://www.flipkart.com/

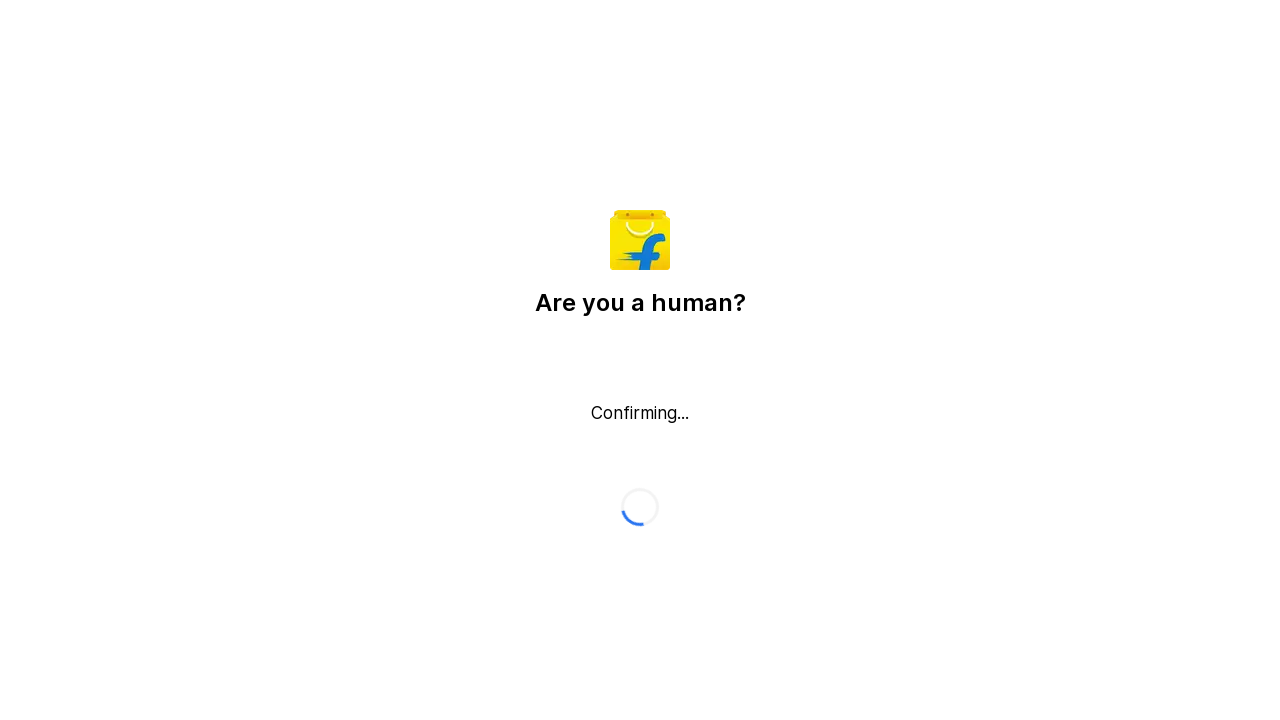

Flipkart homepage loaded successfully - DOM content loaded
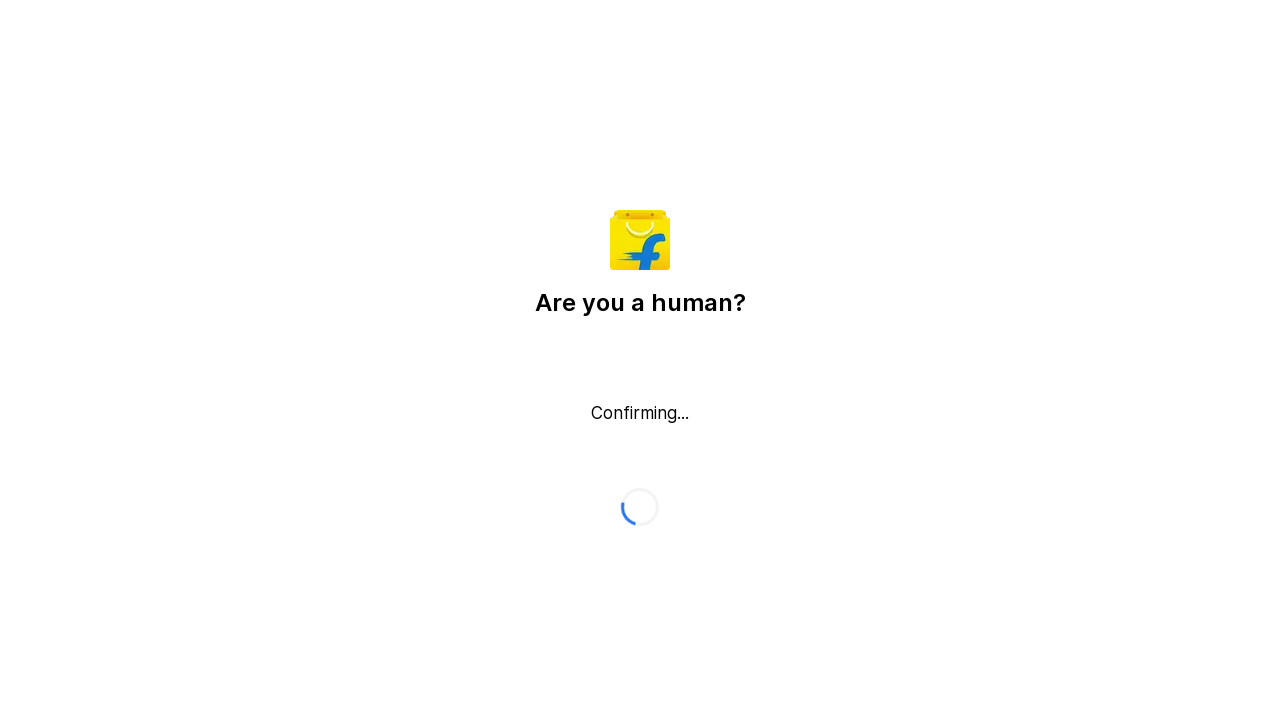

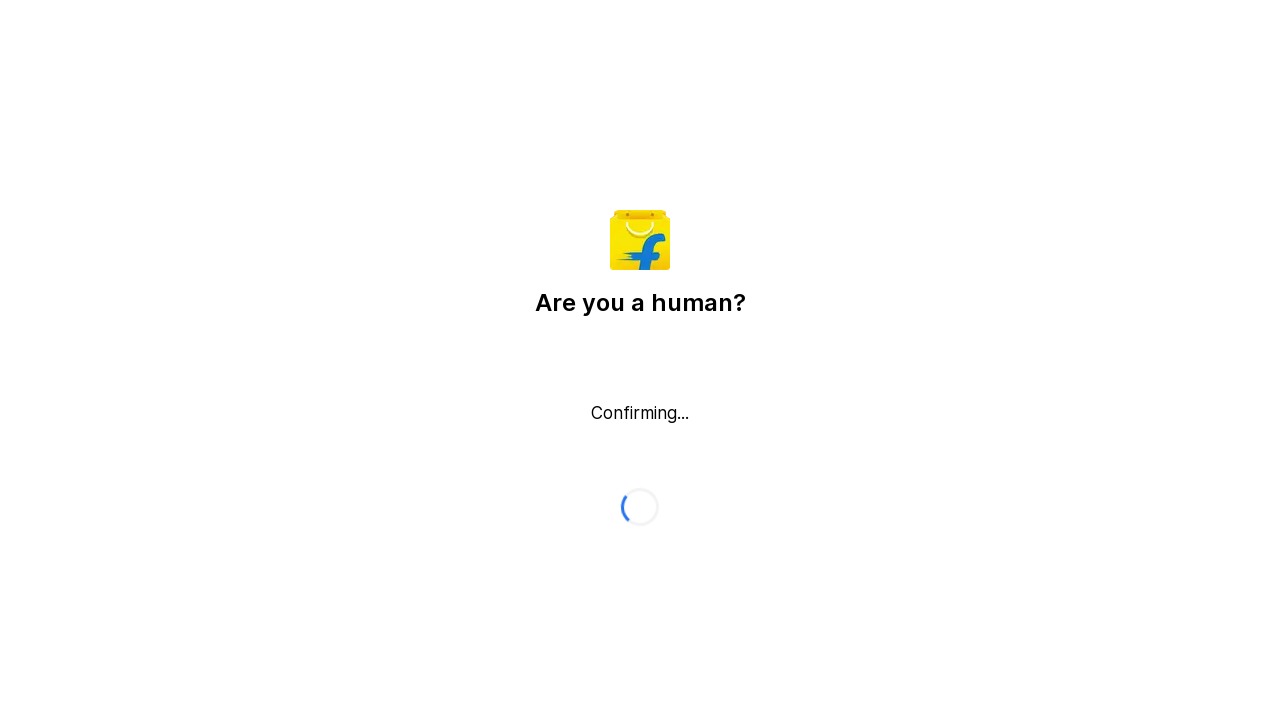